Tests a practice form by filling out various fields including name, email, password, selecting gender from dropdown, choosing employment status via radio button, entering date of birth, and submitting the form.

Starting URL: https://rahulshettyacademy.com/angularpractice/

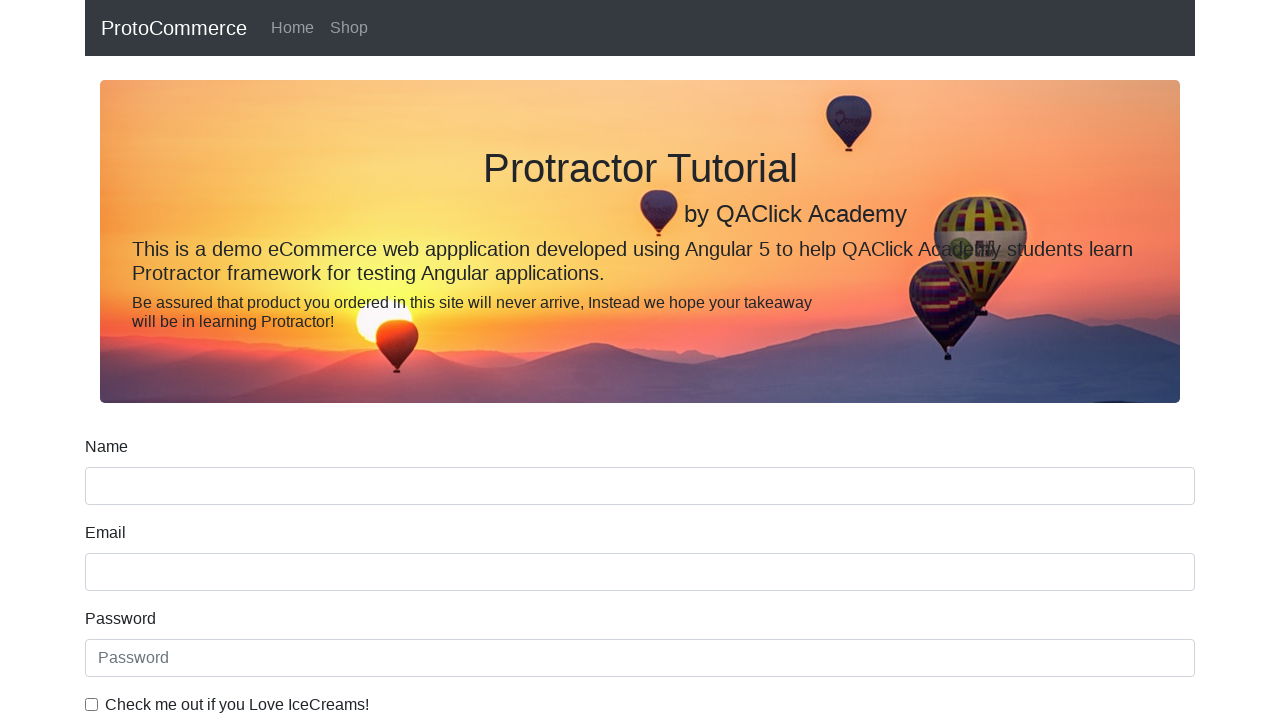

Filled name field with 'Nitin' on input[name='name']
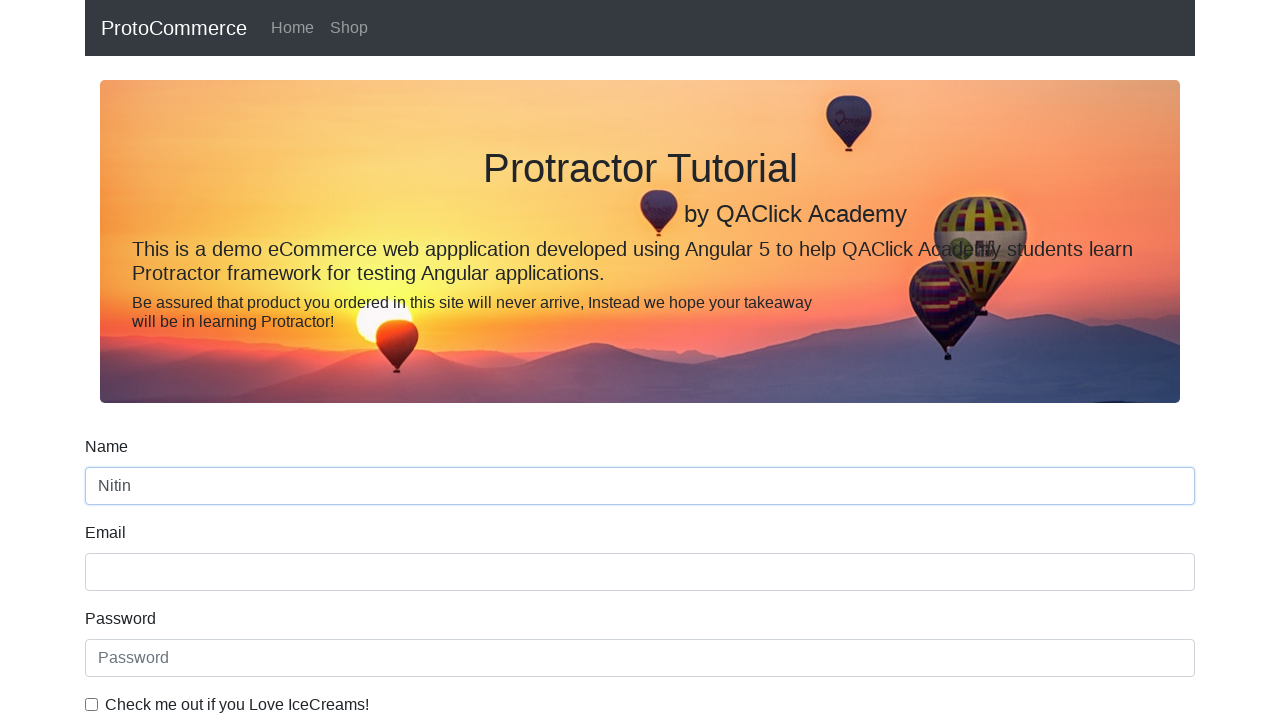

Filled email field with 'Nitin@gmail.com' on input[name='email']
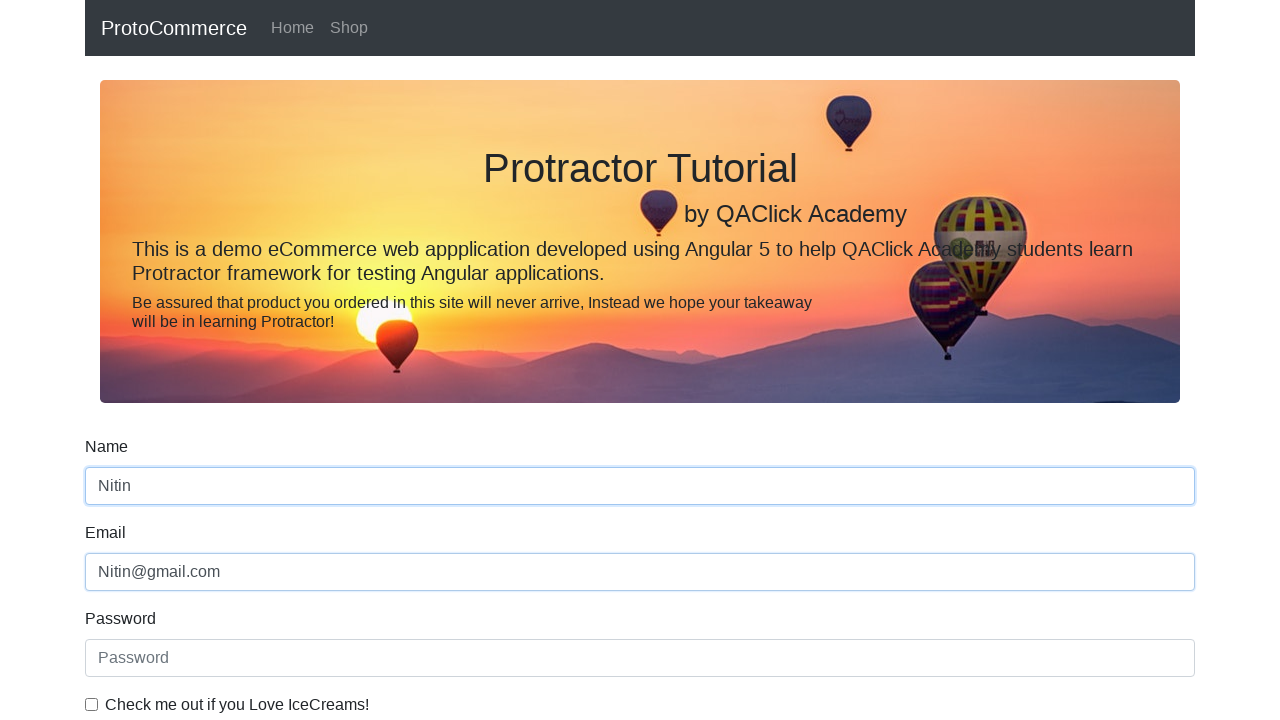

Filled password field with 'Test123' on #exampleInputPassword1
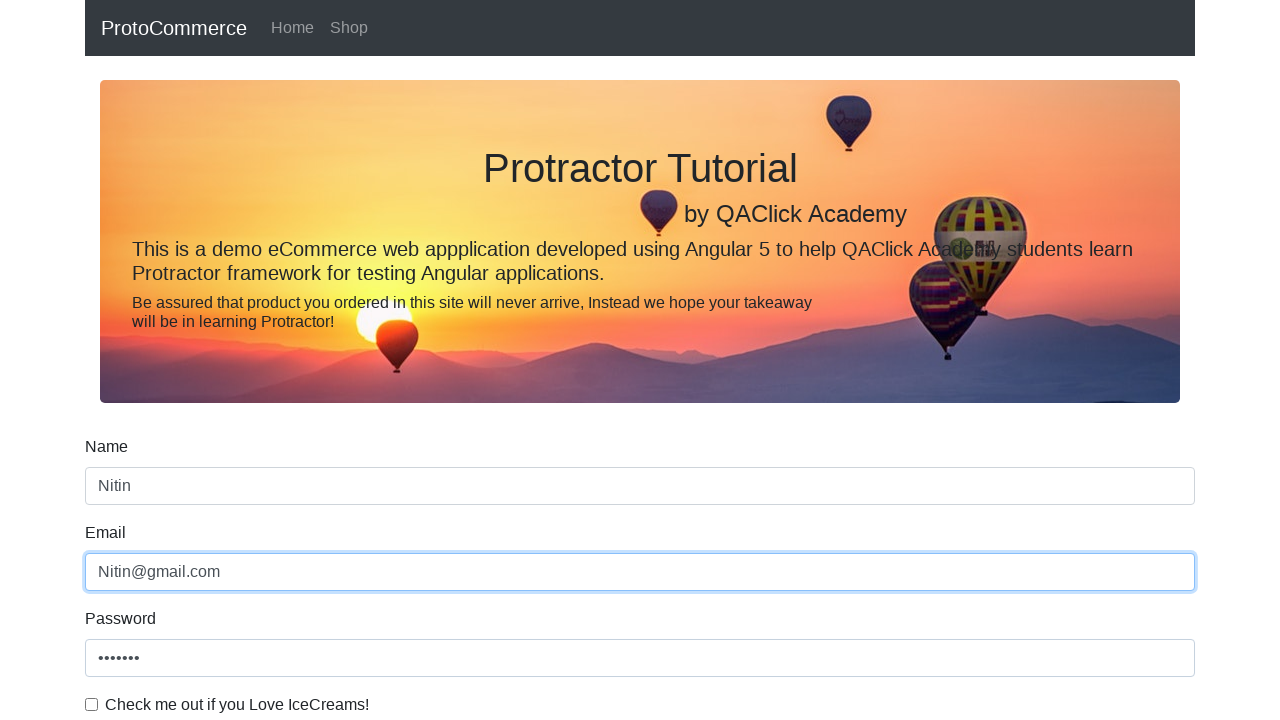

Clicked terms and conditions checkbox at (92, 704) on #exampleCheck1
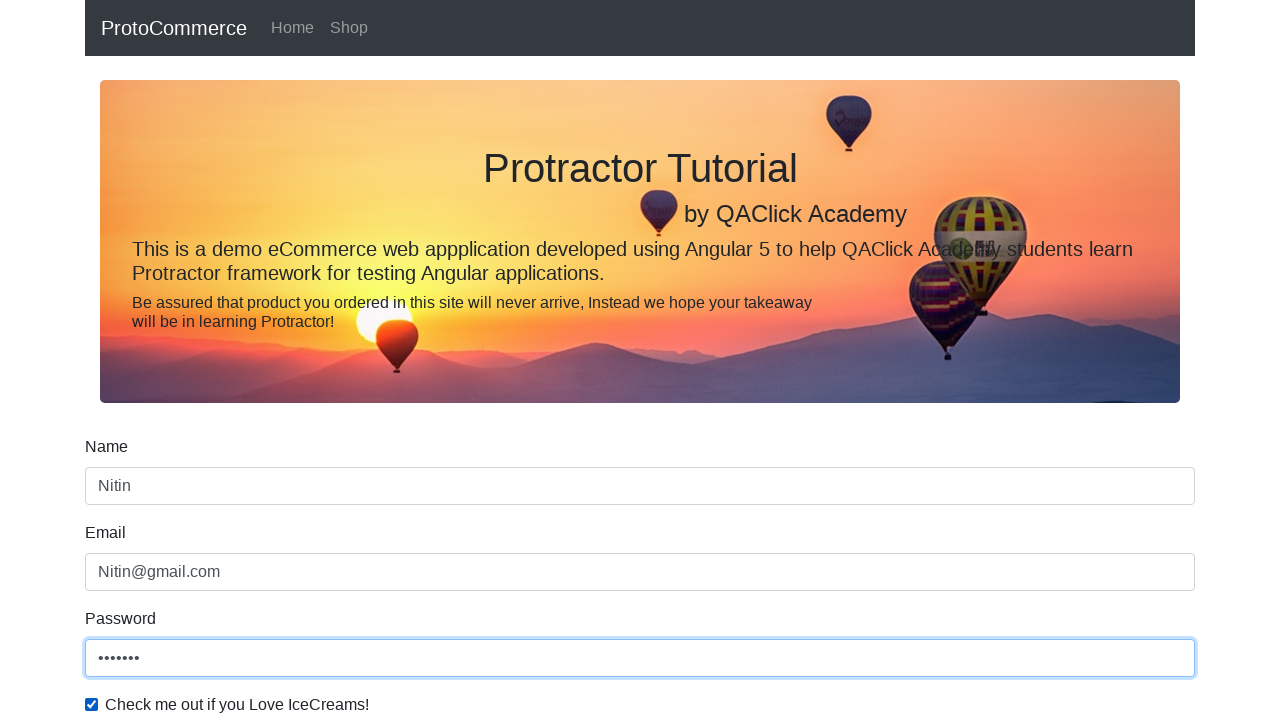

Selected gender 'Female' from dropdown on #exampleFormControlSelect1
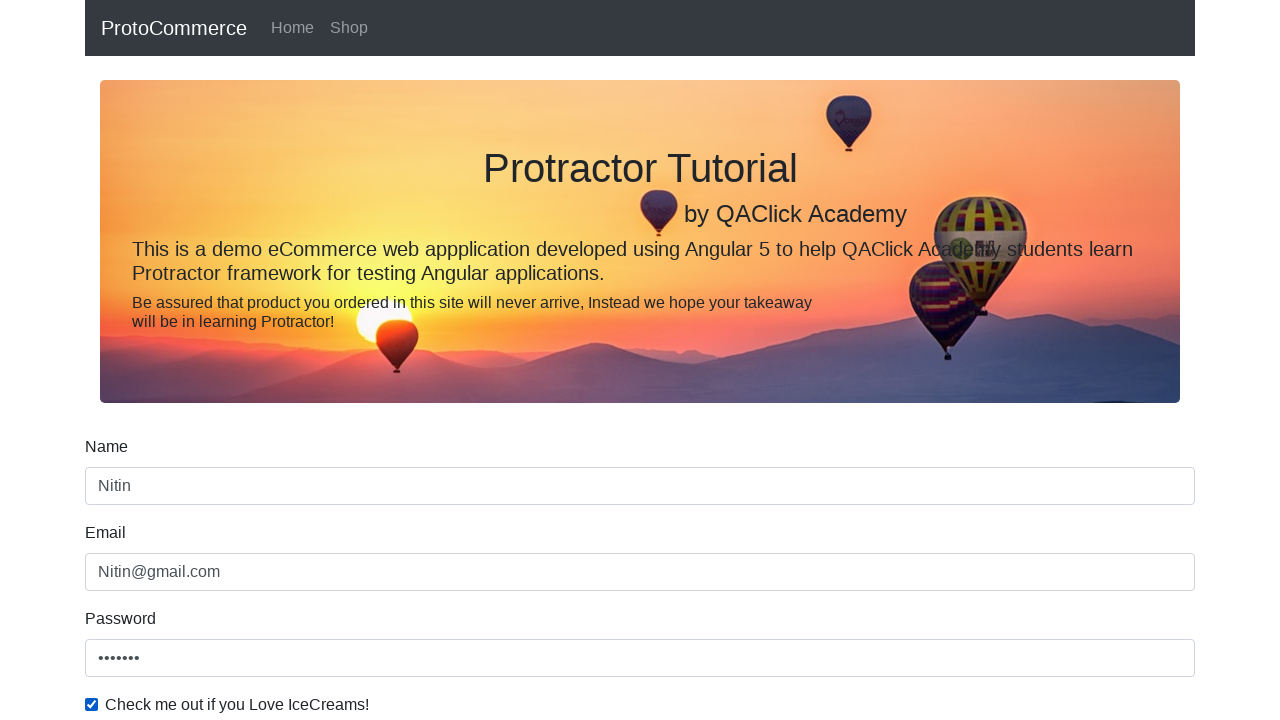

Selected 'Student' employment status radio button at (238, 360) on #inlineRadio1
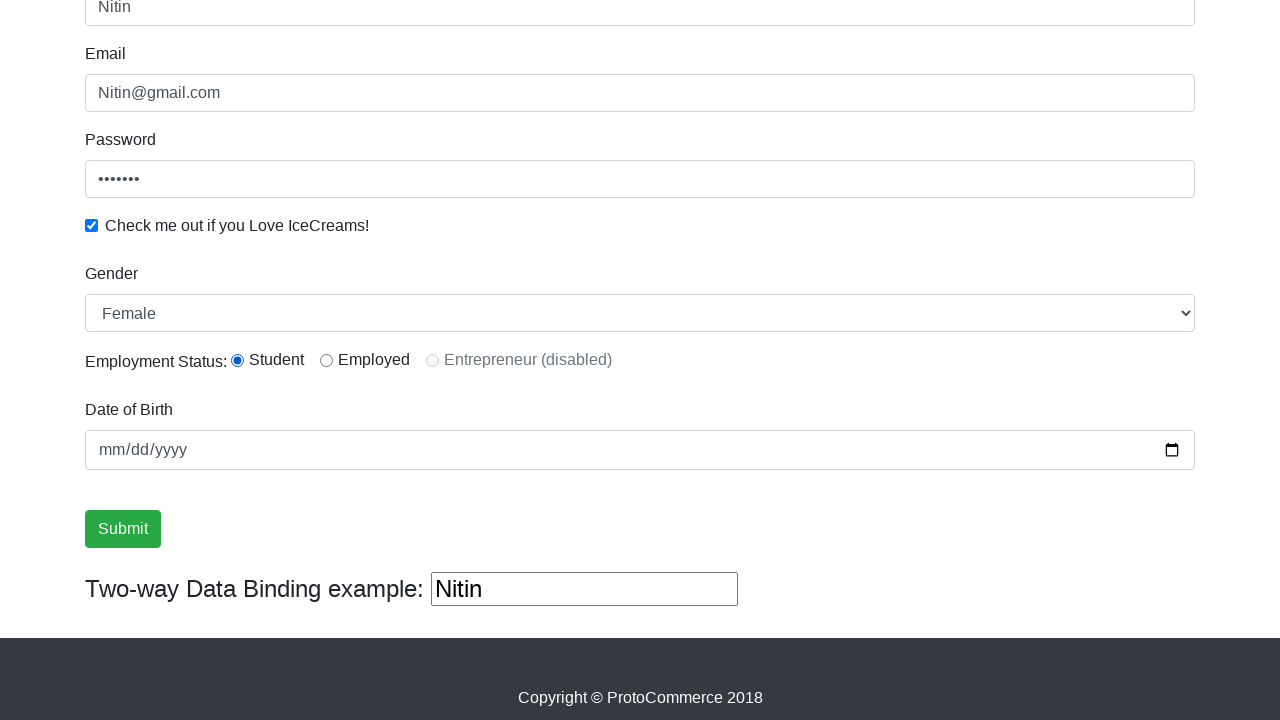

Filled date of birth field with '2025-08-24' on input[name='bday']
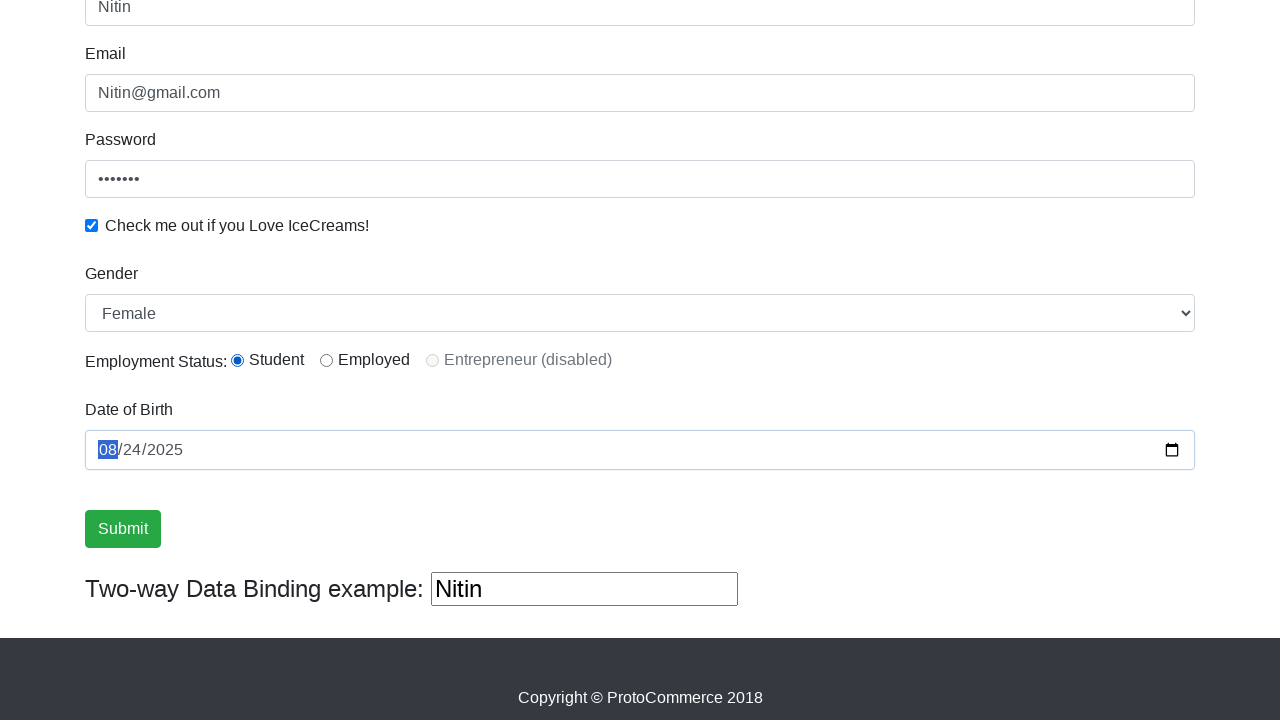

Clicked submit button to submit the form at (123, 529) on input.btn.btn-success
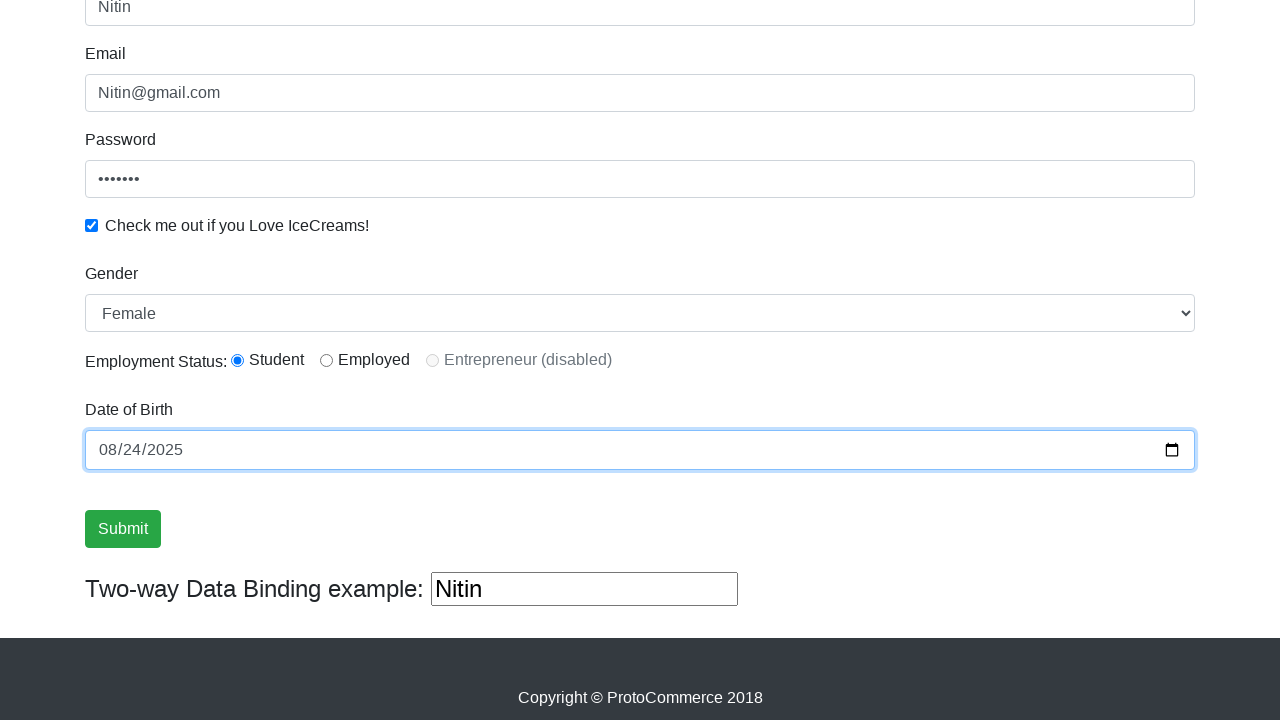

Form submission successful - success message displayed
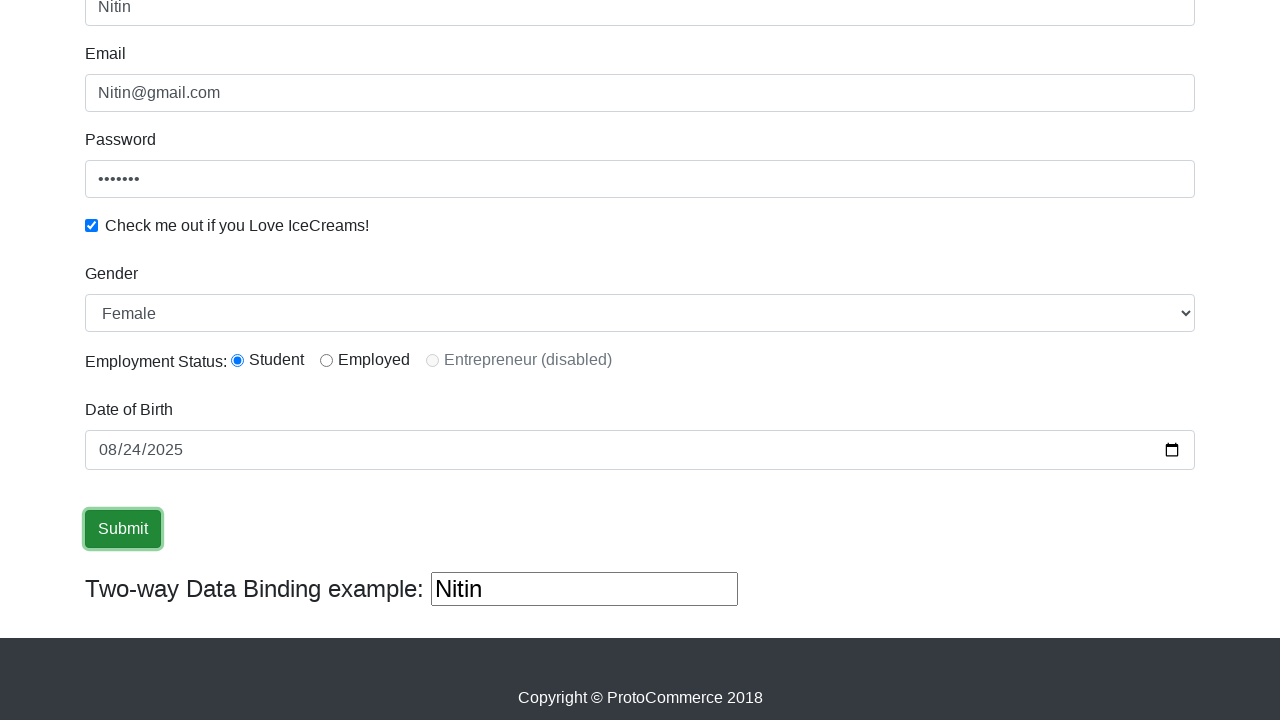

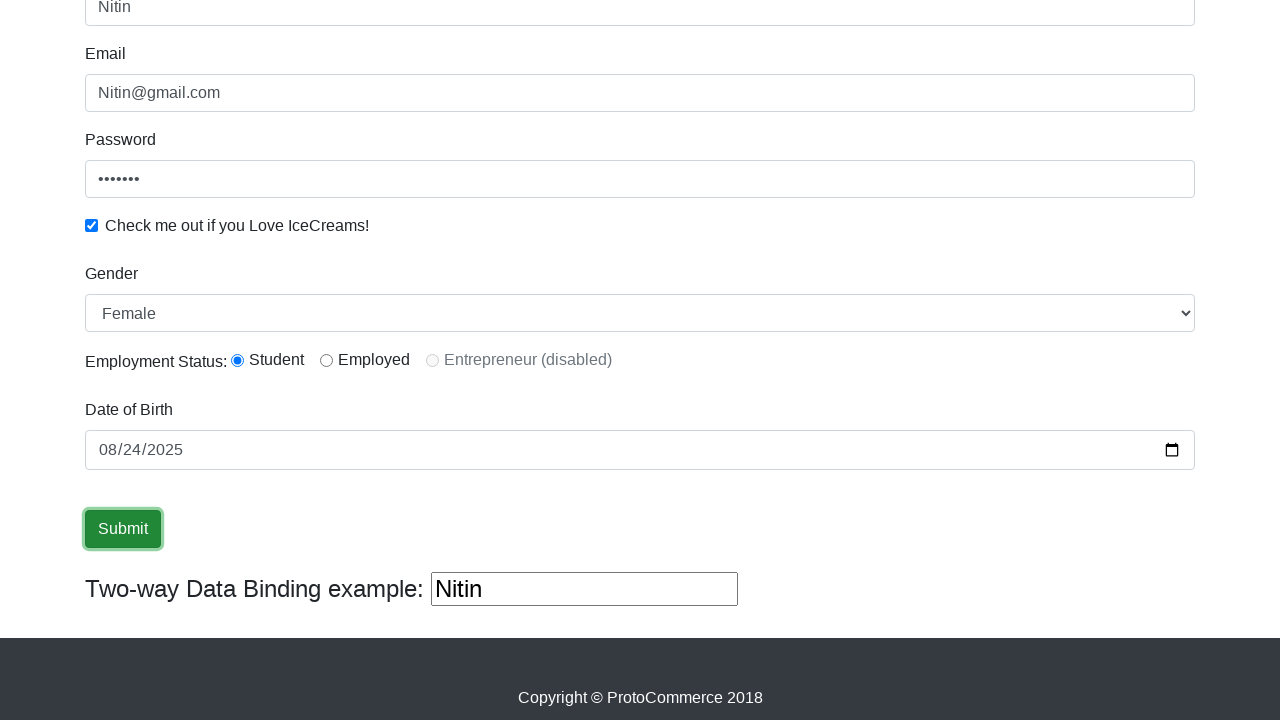